Tests custom dropdown selection functionality on jQuery UI demo page by selecting various options from number, speed, and salutation dropdowns and verifying the selected values.

Starting URL: https://jqueryui.com/resources/demos/selectmenu/default.html

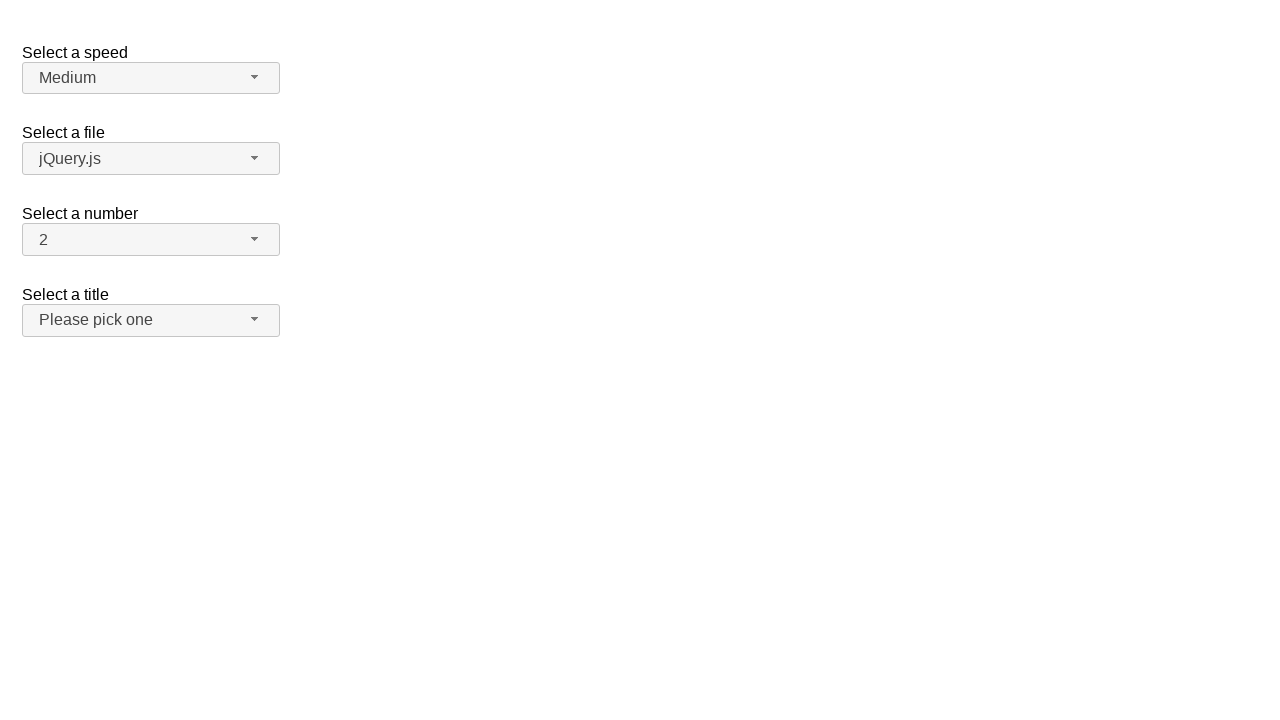

Clicked number dropdown button to open menu at (151, 240) on span#number-button
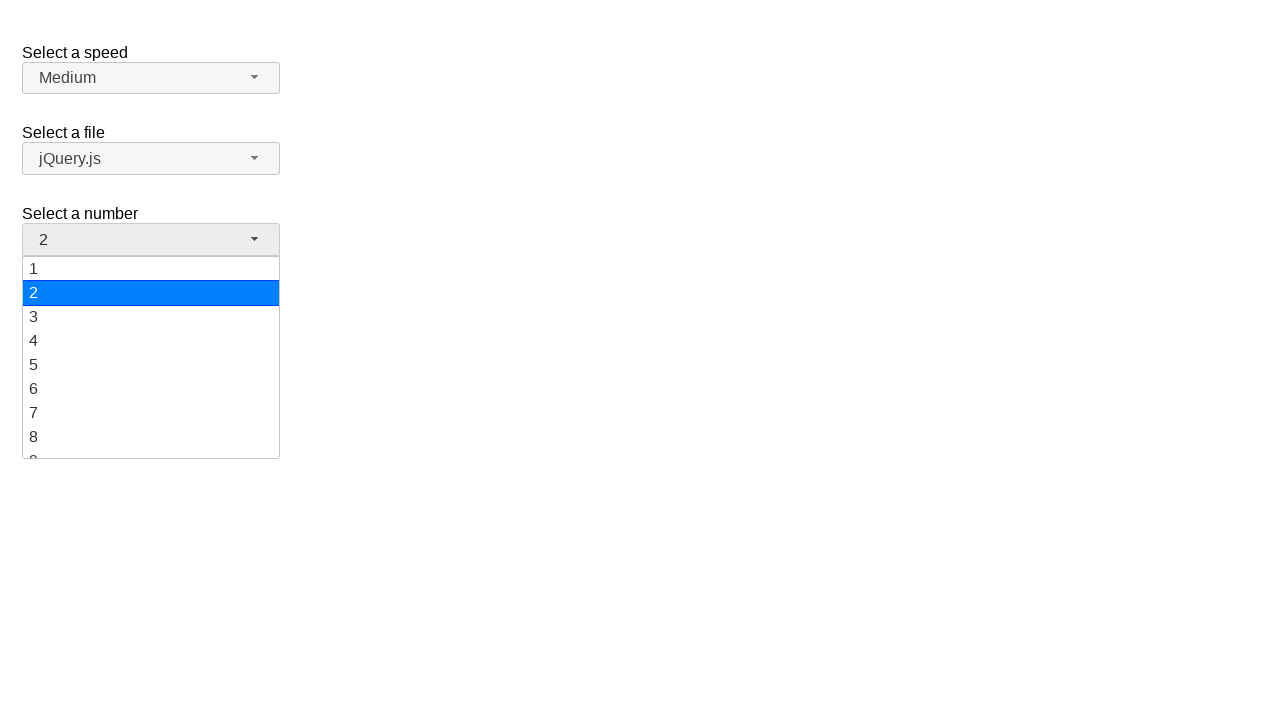

Number dropdown menu loaded
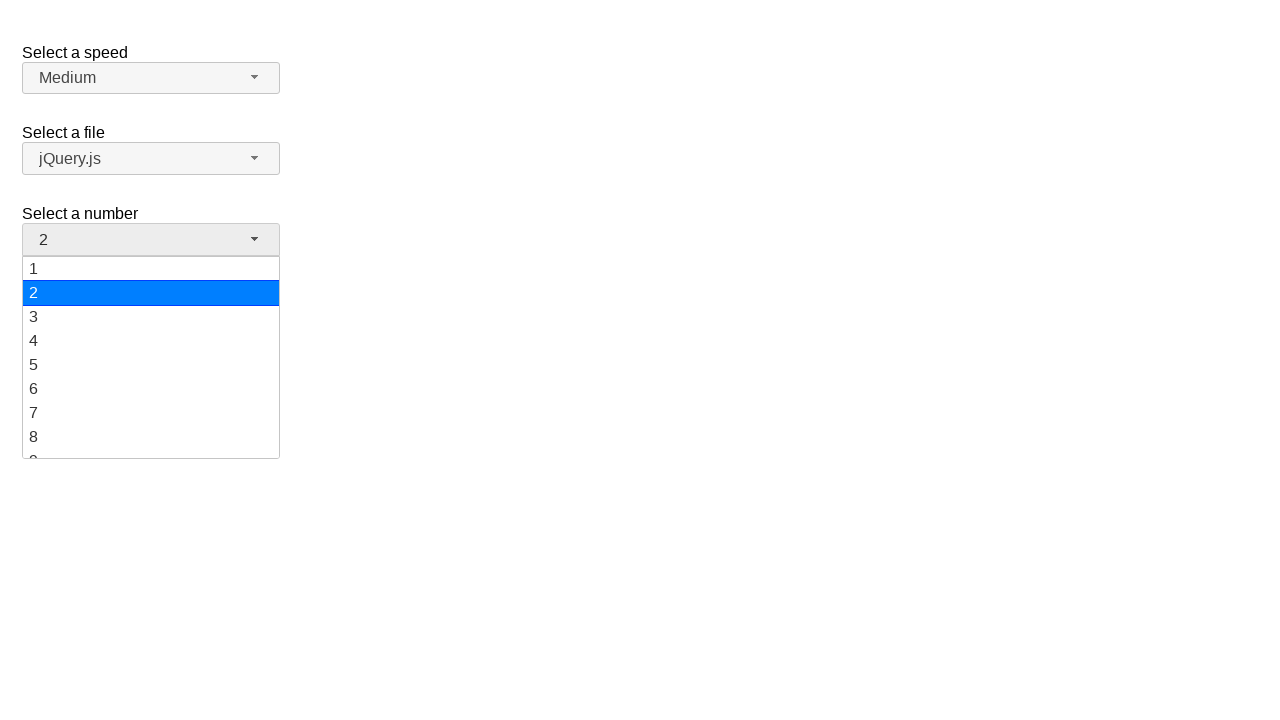

Selected '7' from number dropdown at (151, 413) on ul#number-menu div:has-text('7')
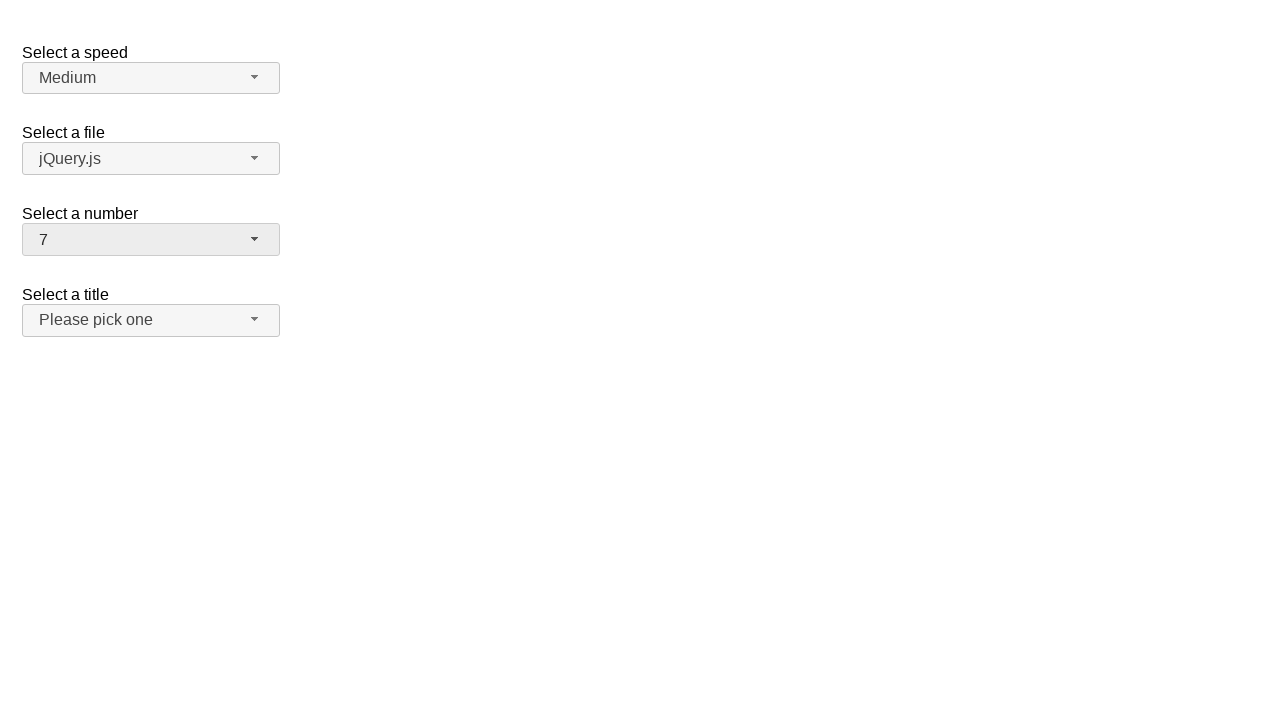

Waited for selection to process
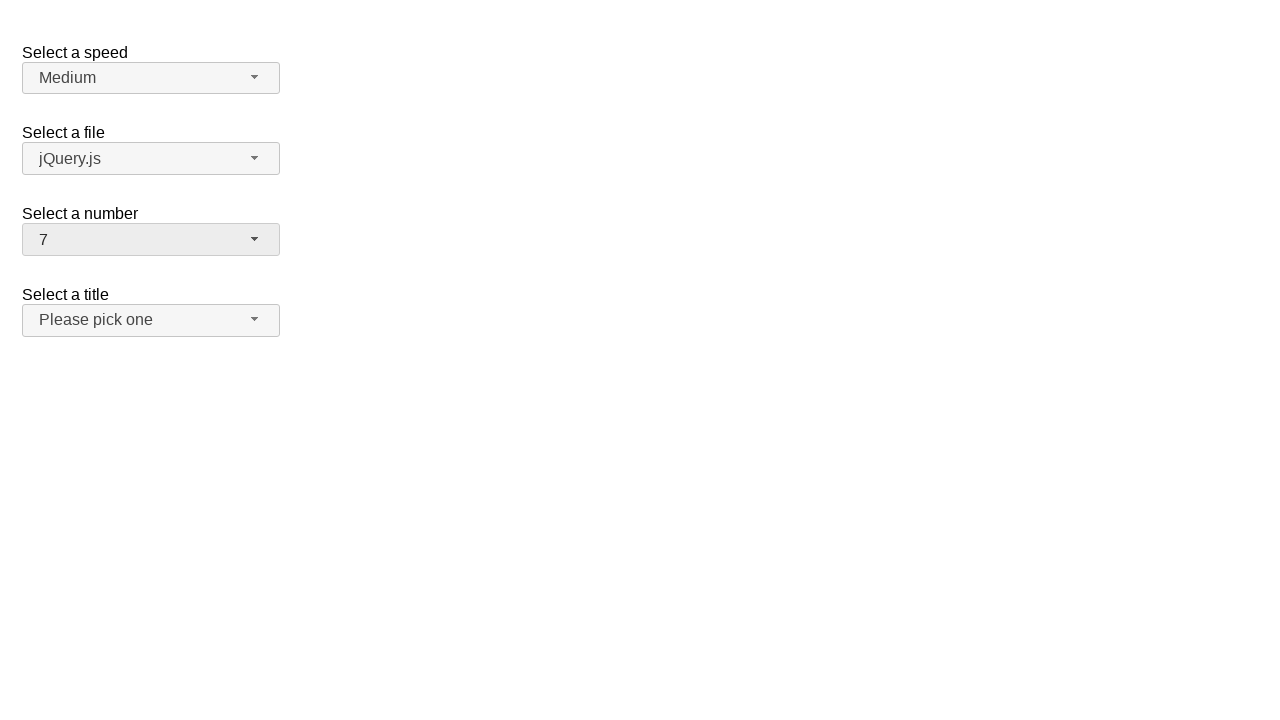

Verified number dropdown shows '7'
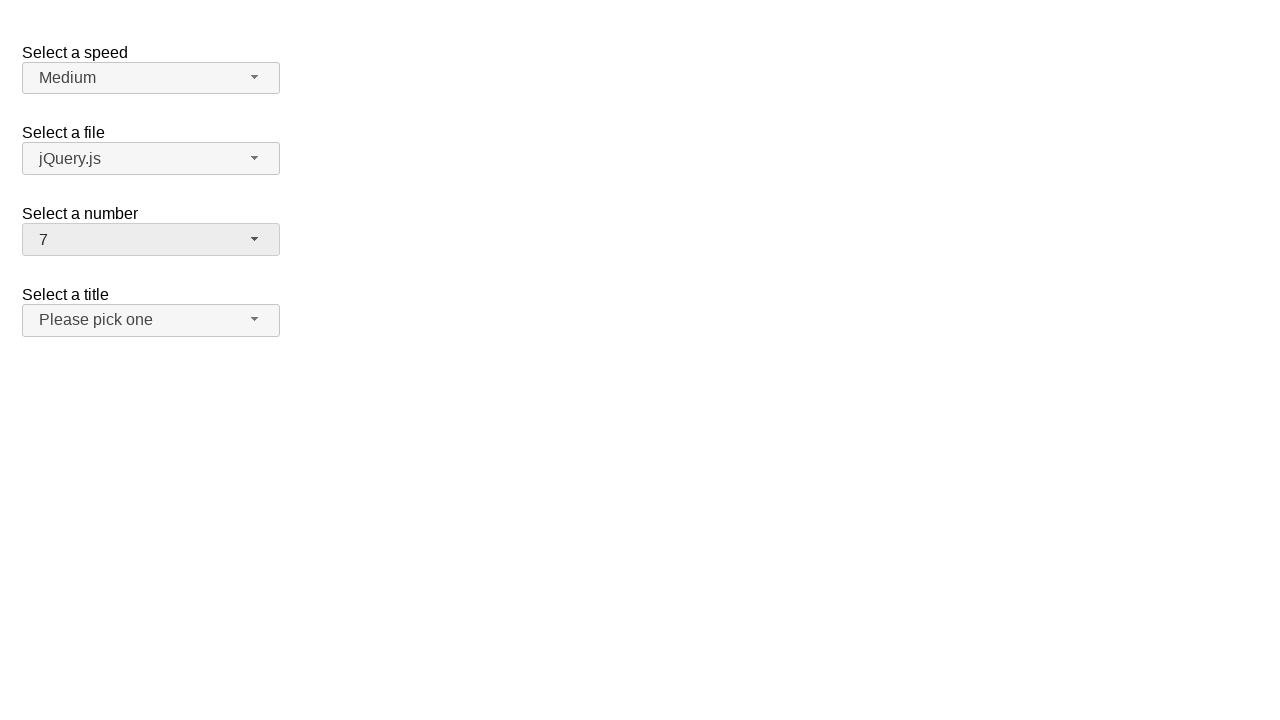

Clicked number dropdown button to open menu again at (151, 240) on span#number-button
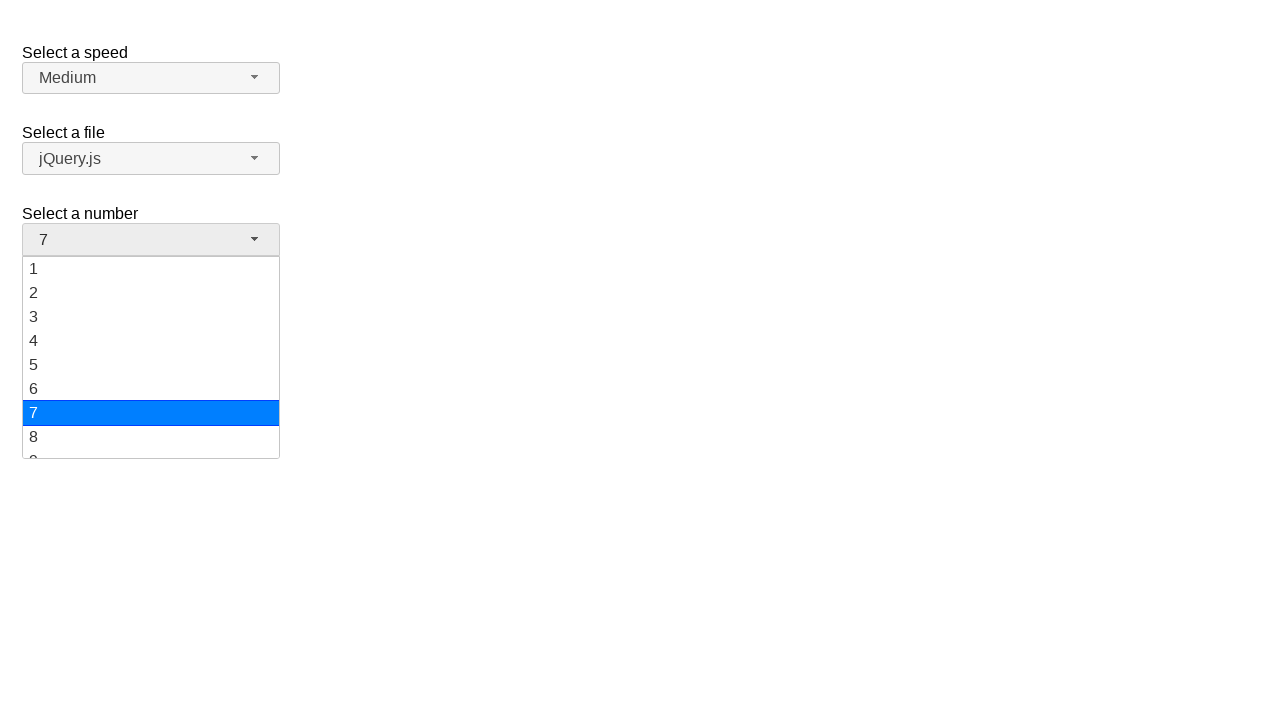

Number dropdown menu loaded
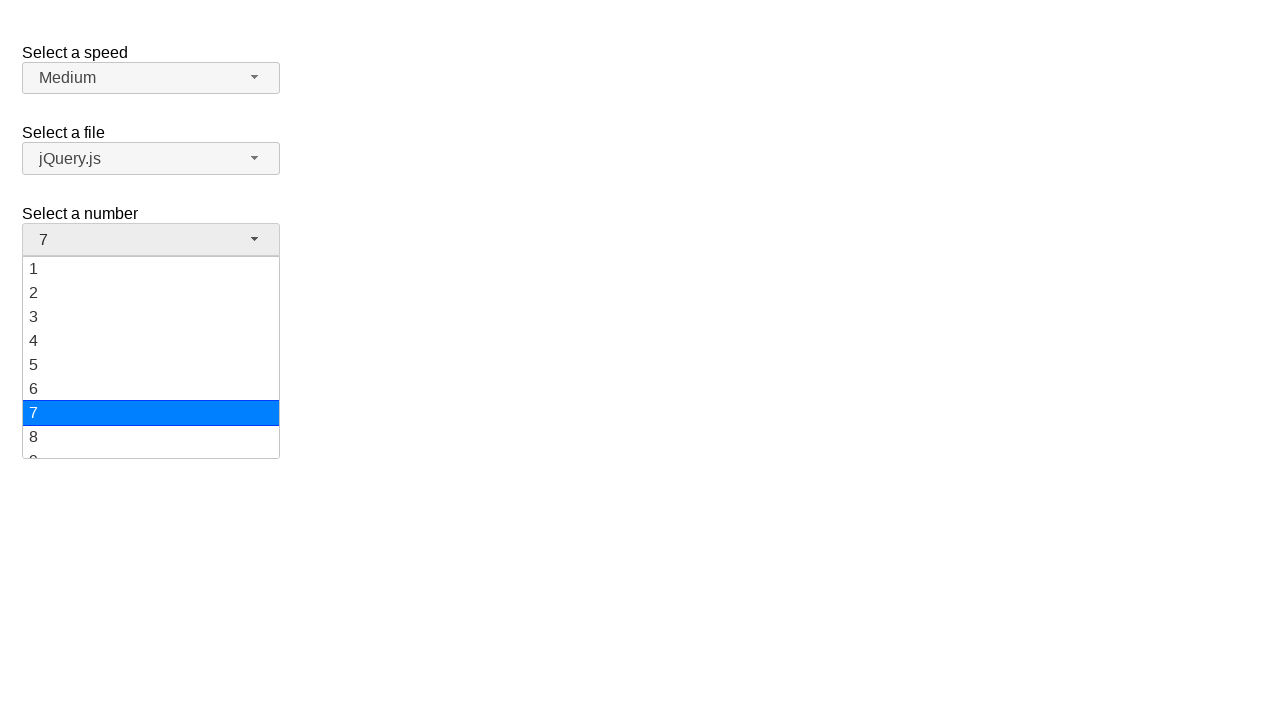

Selected '3' from number dropdown at (151, 317) on ul#number-menu div:has-text('3')
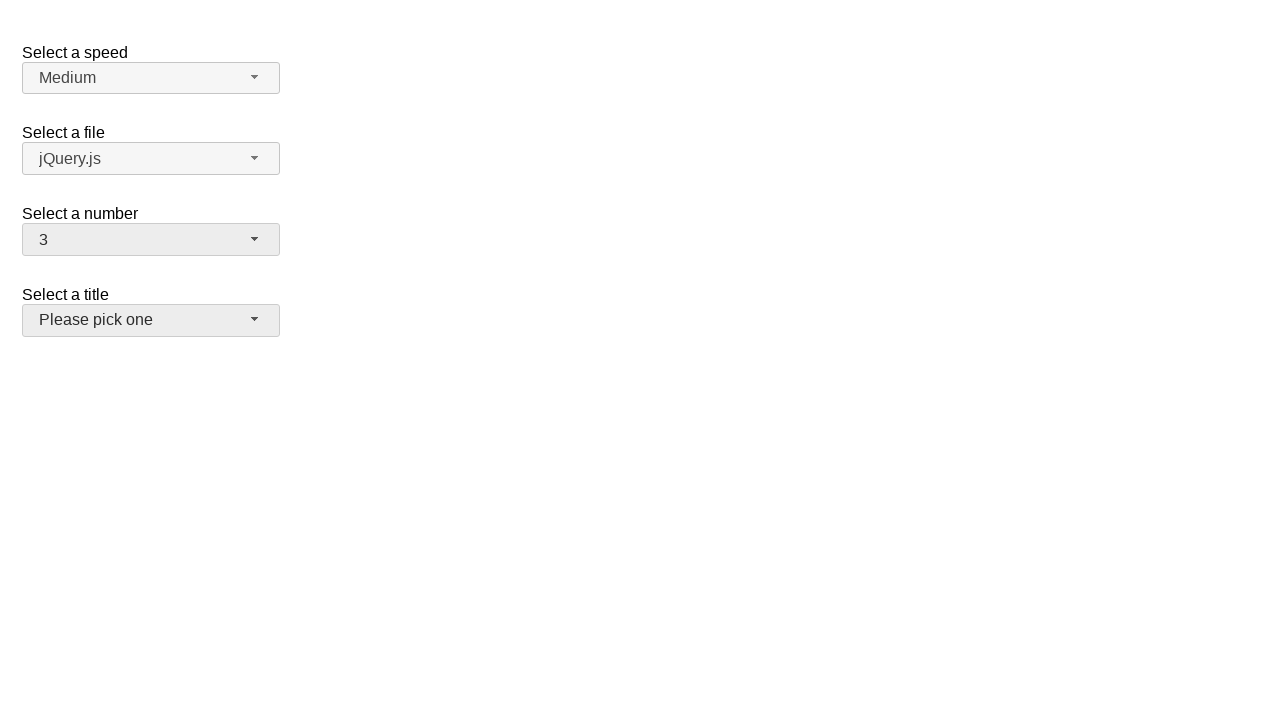

Waited for selection to process
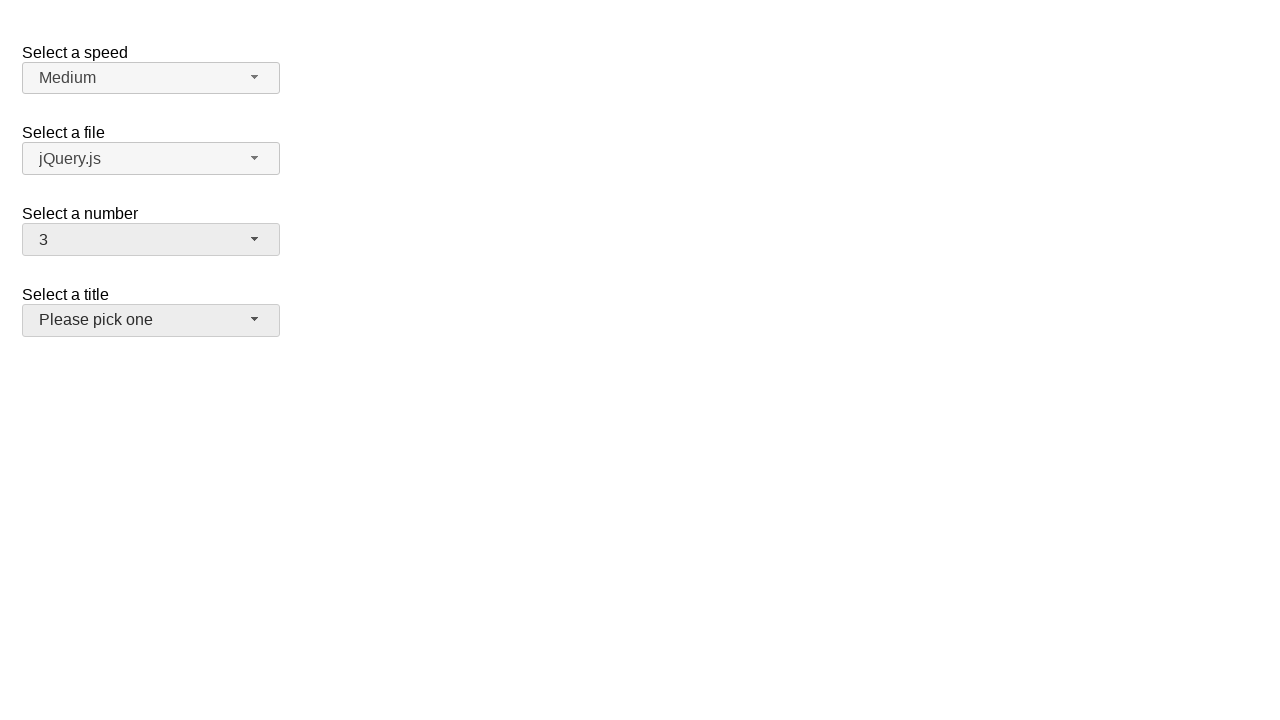

Verified number dropdown shows '3'
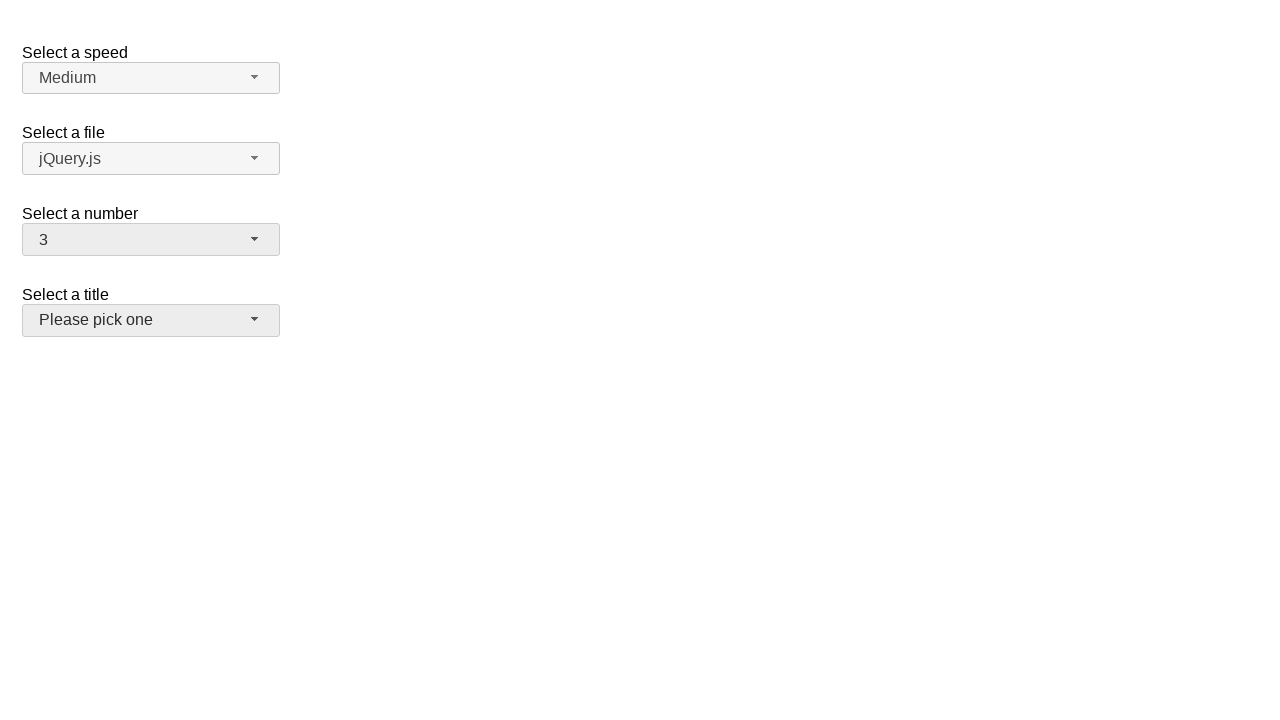

Clicked speed dropdown button to open menu at (151, 78) on span#speed-button
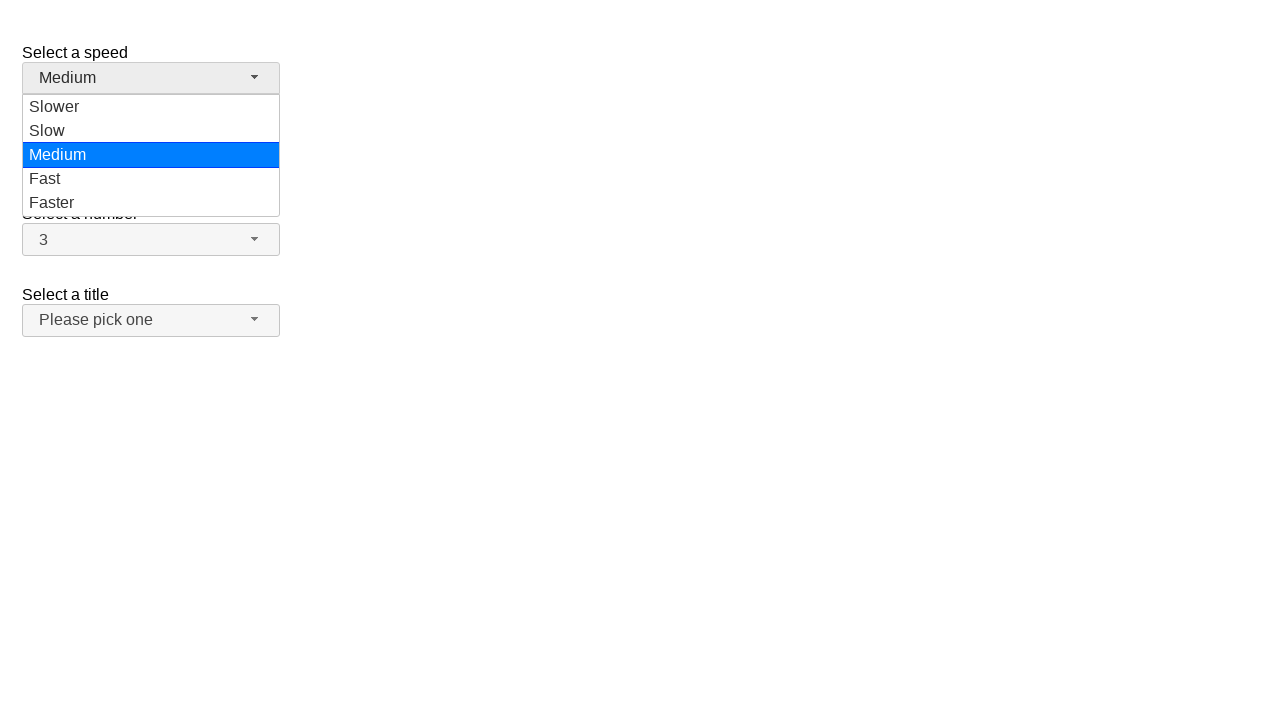

Speed dropdown menu loaded
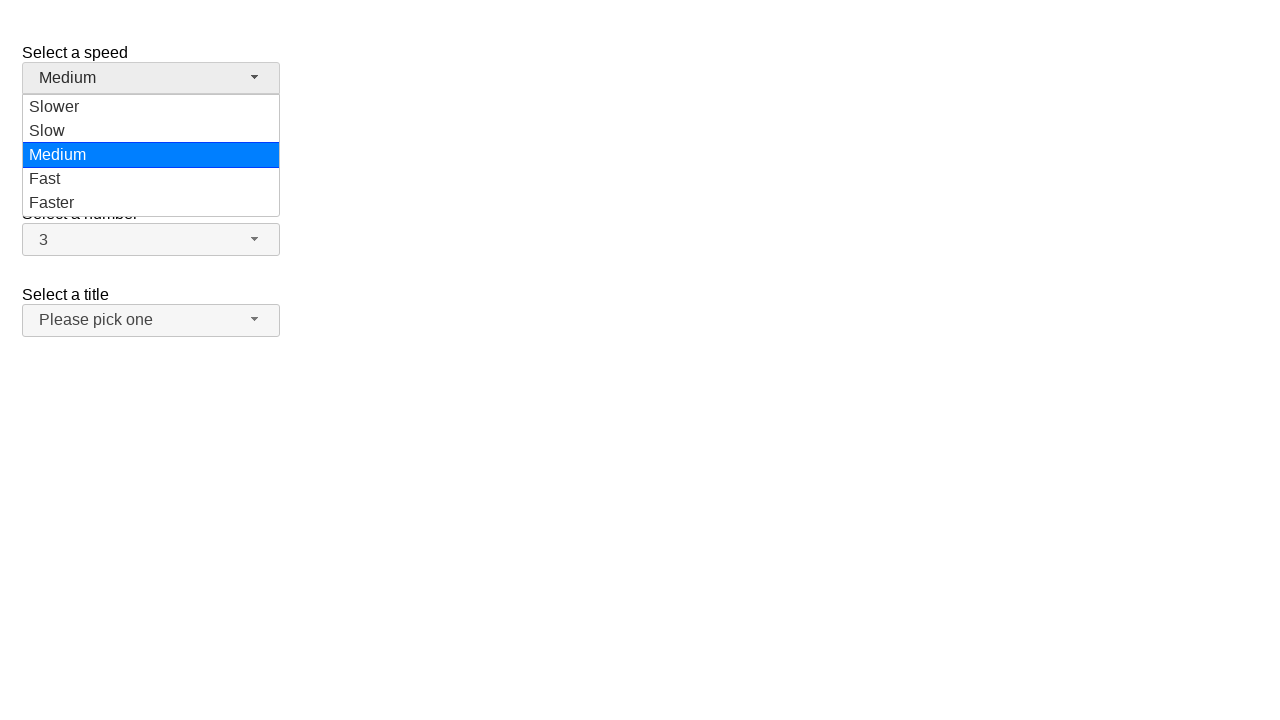

Selected 'Slower' from speed dropdown at (151, 107) on ul#speed-menu div:has-text('Slower')
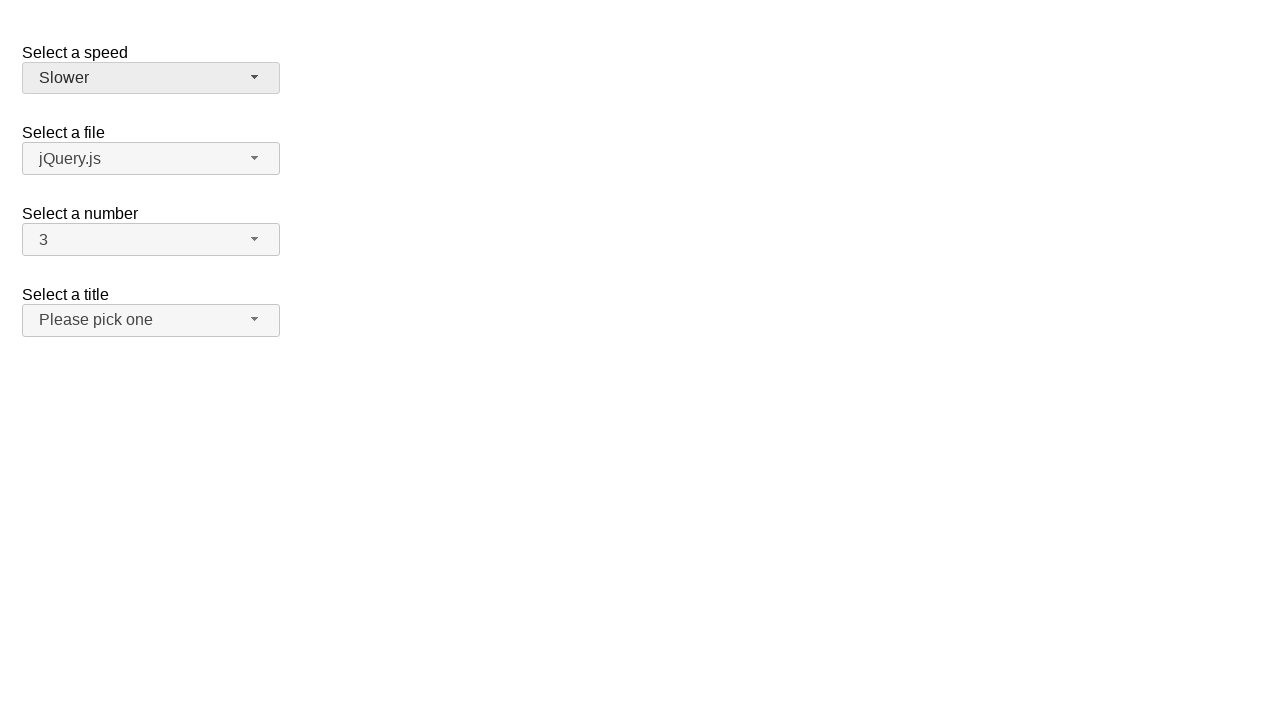

Waited for selection to process
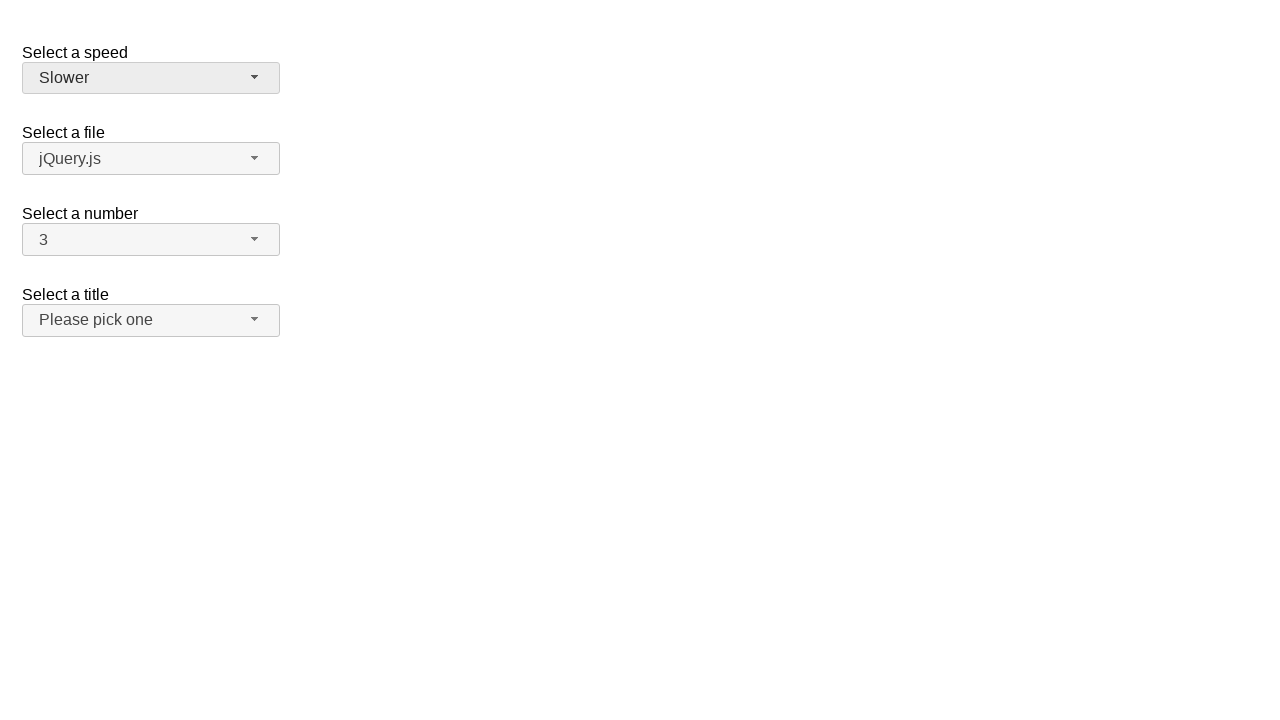

Verified speed dropdown shows 'Slower'
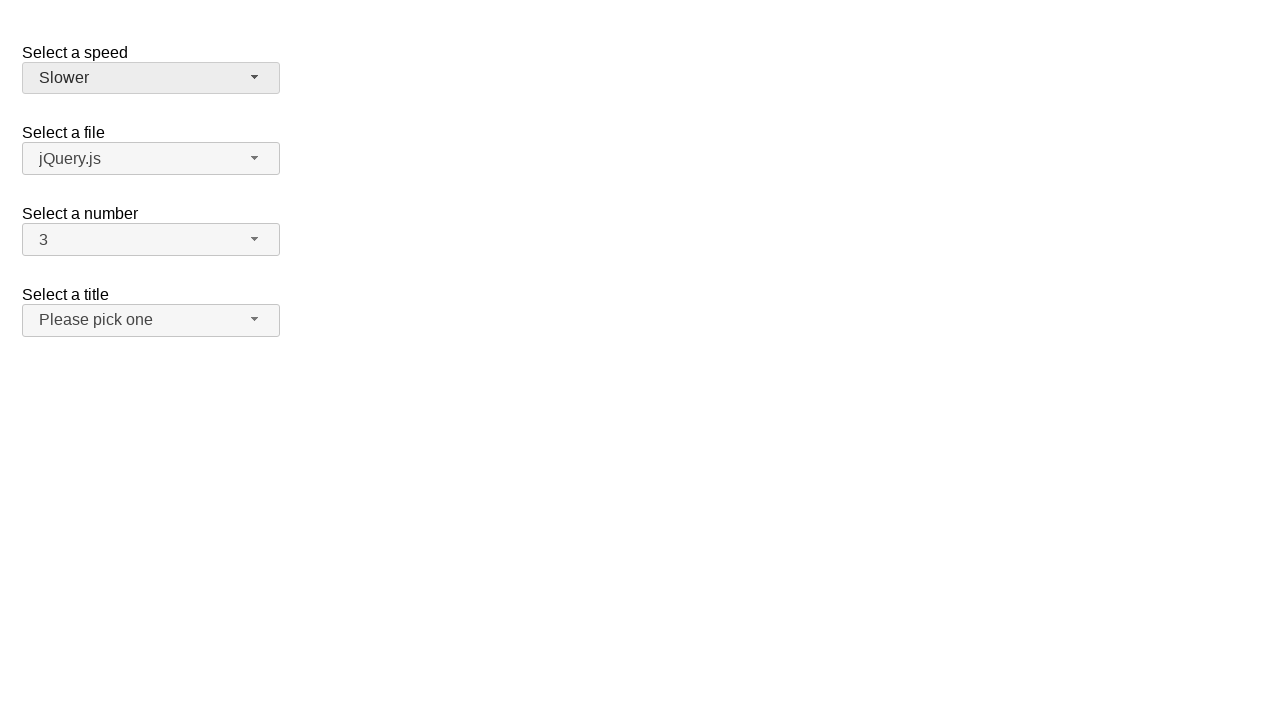

Clicked salutation dropdown button to open menu at (151, 320) on span#salutation-button
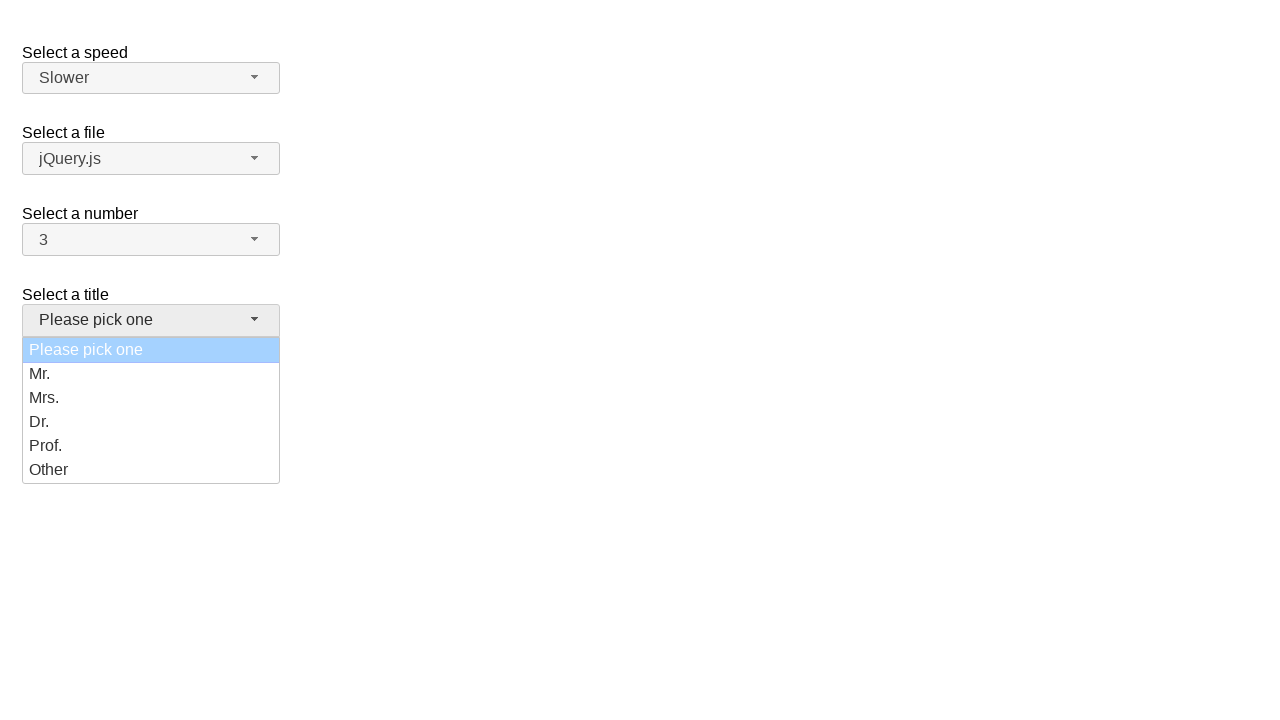

Salutation dropdown menu loaded
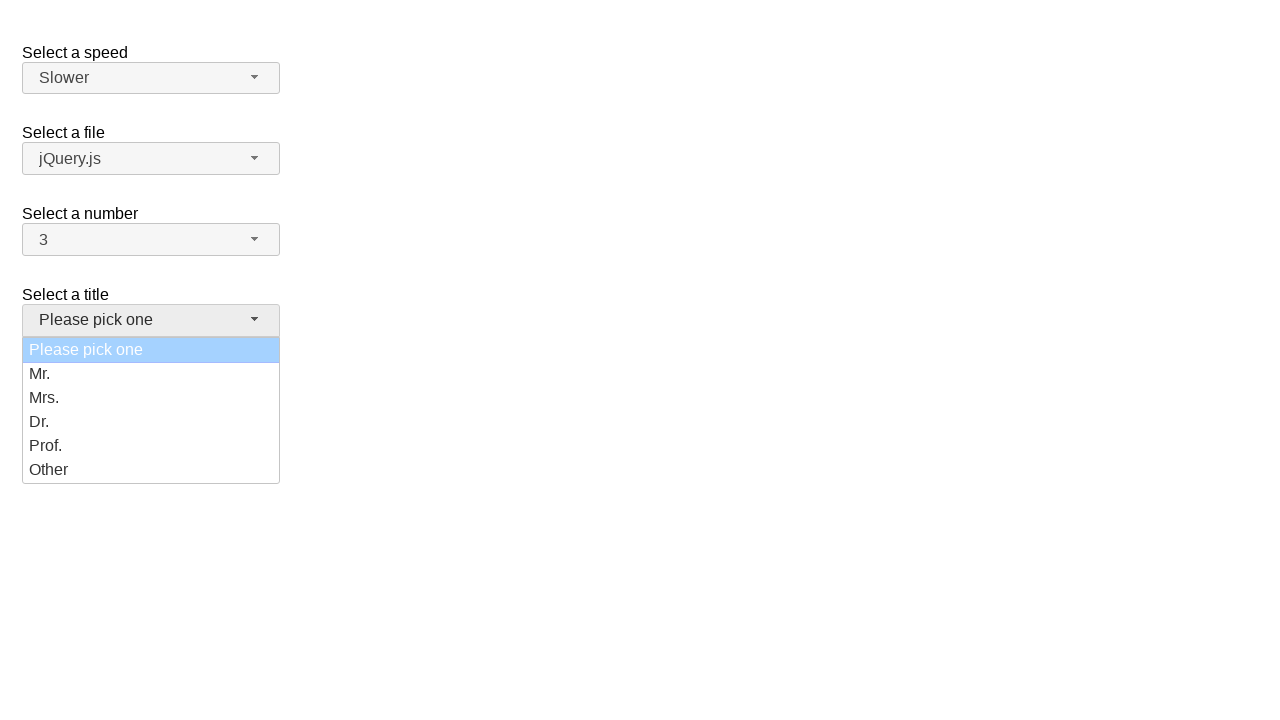

Selected 'Other' from salutation dropdown at (151, 470) on ul#salutation-menu div:has-text('Other')
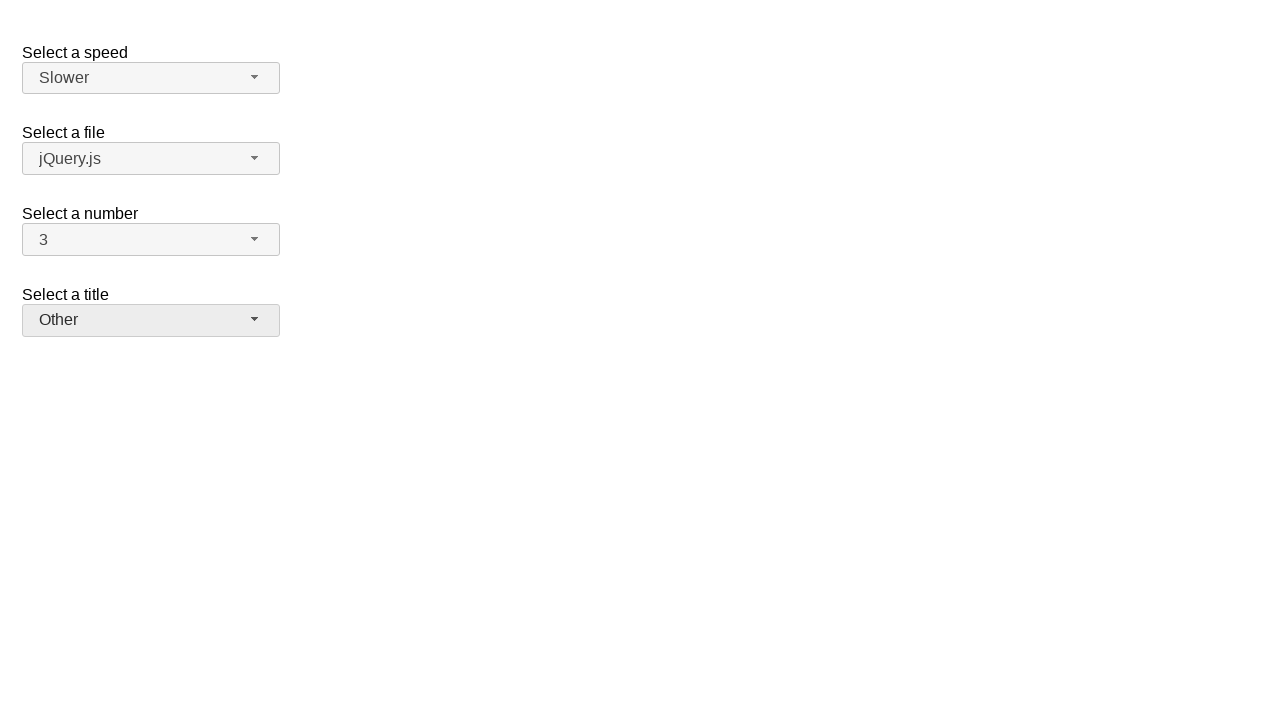

Waited for selection to process
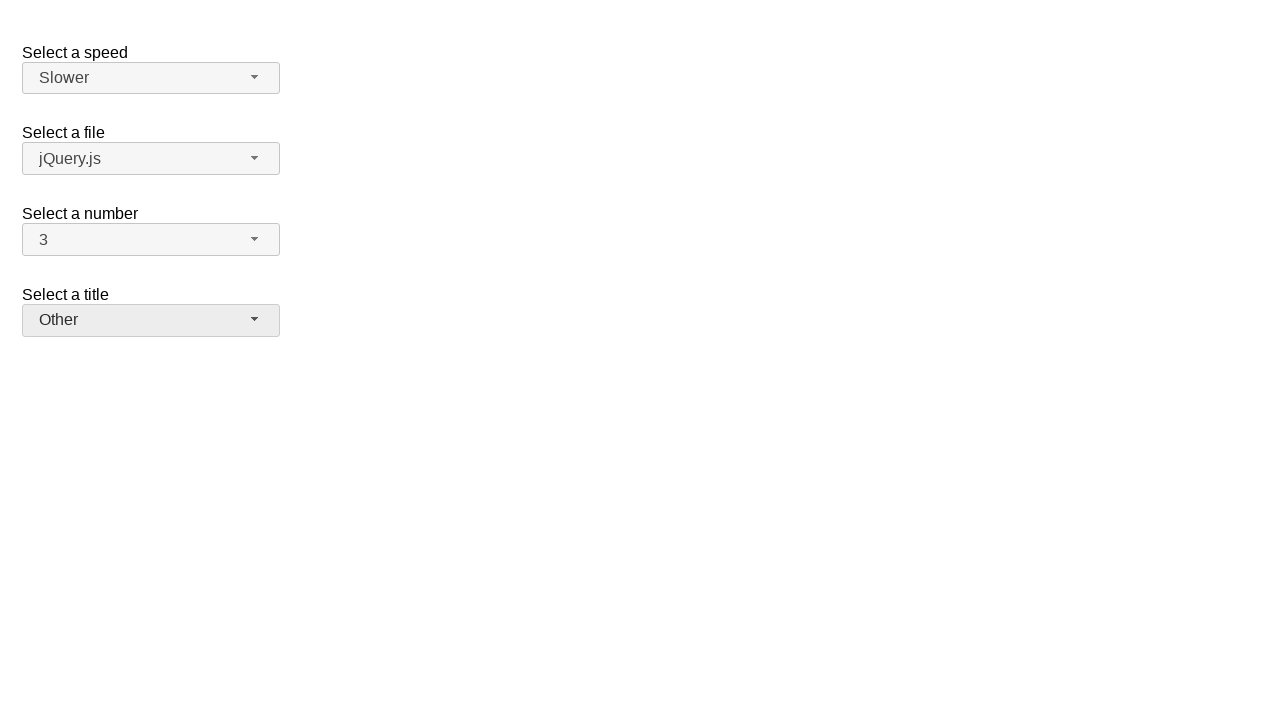

Verified salutation dropdown shows 'Other'
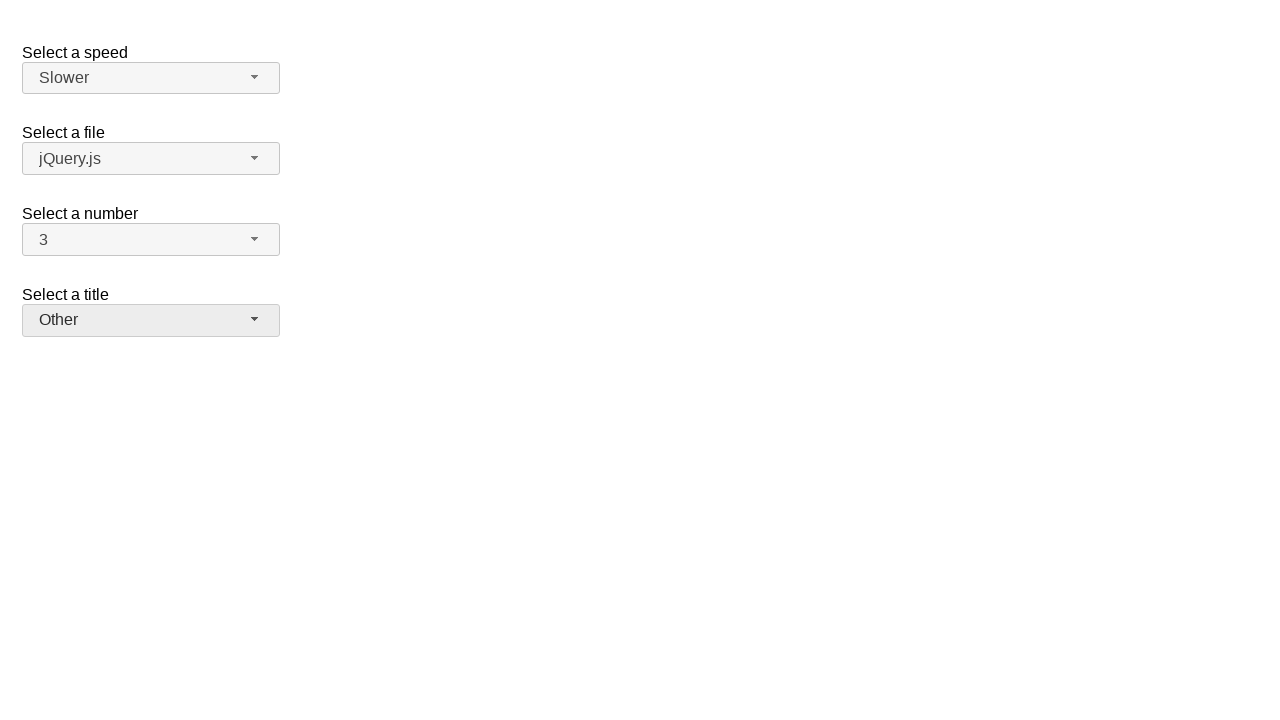

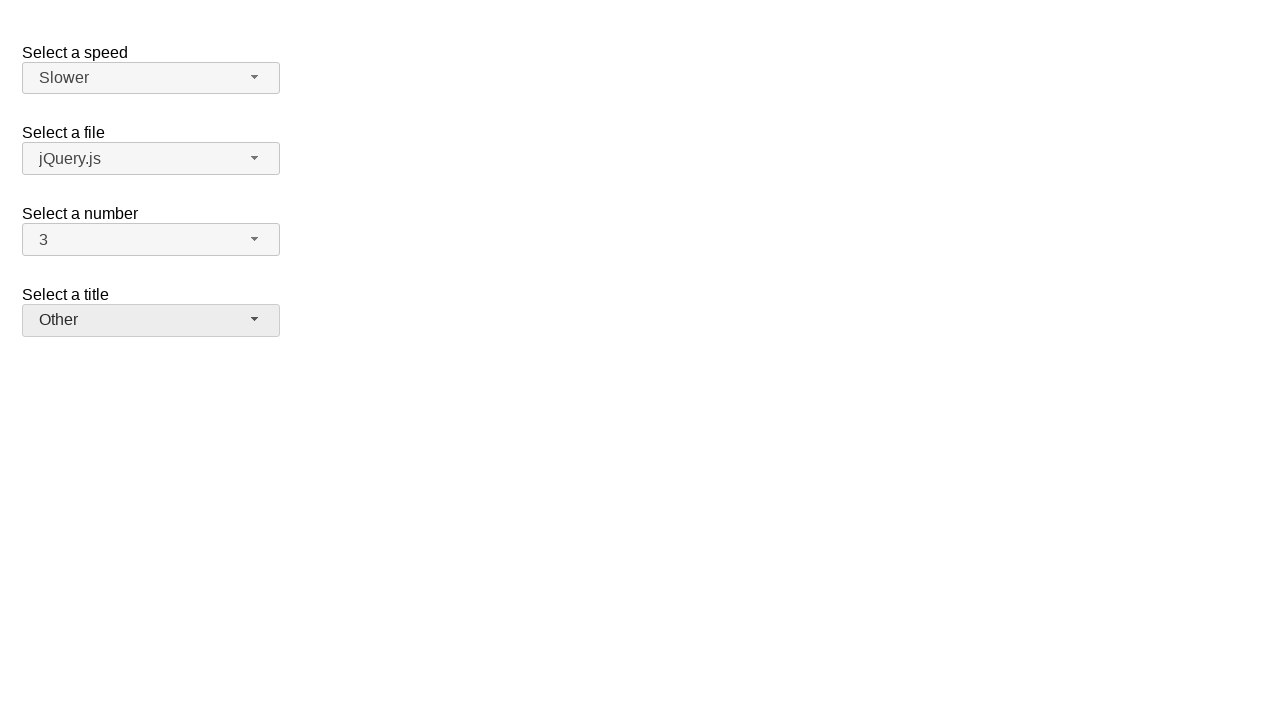